Tests static dropdown selection functionality by selecting options using three different methods: by index, by visible text, and by value on a currency dropdown.

Starting URL: https://rahulshettyacademy.com/dropdownsPractise/

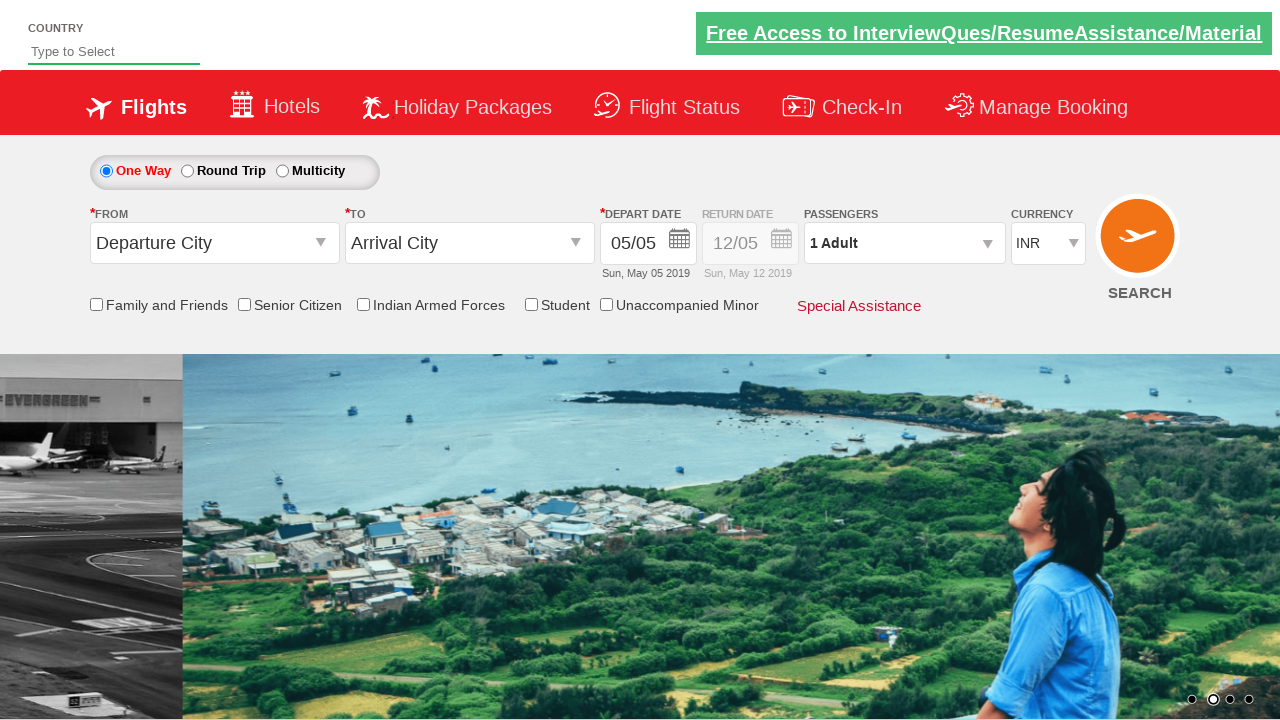

Located the currency dropdown element
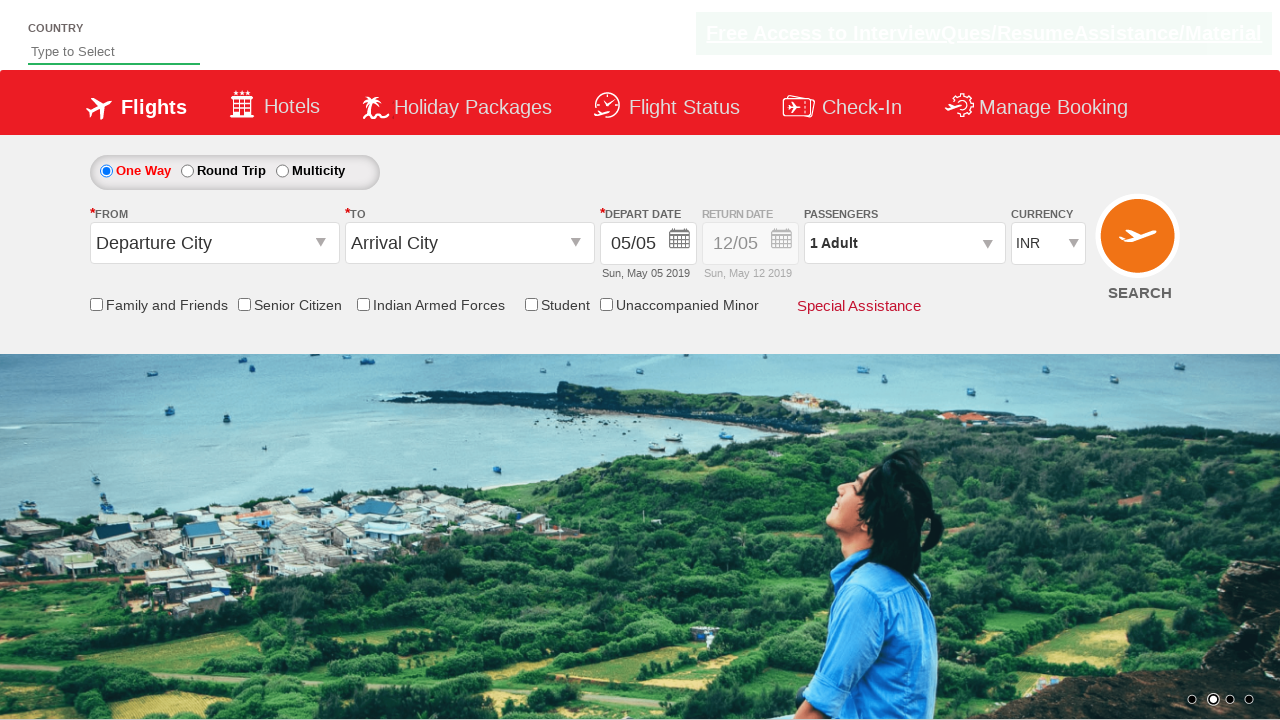

Selected currency dropdown option by index 2 (third option) on #ctl00_mainContent_DropDownListCurrency
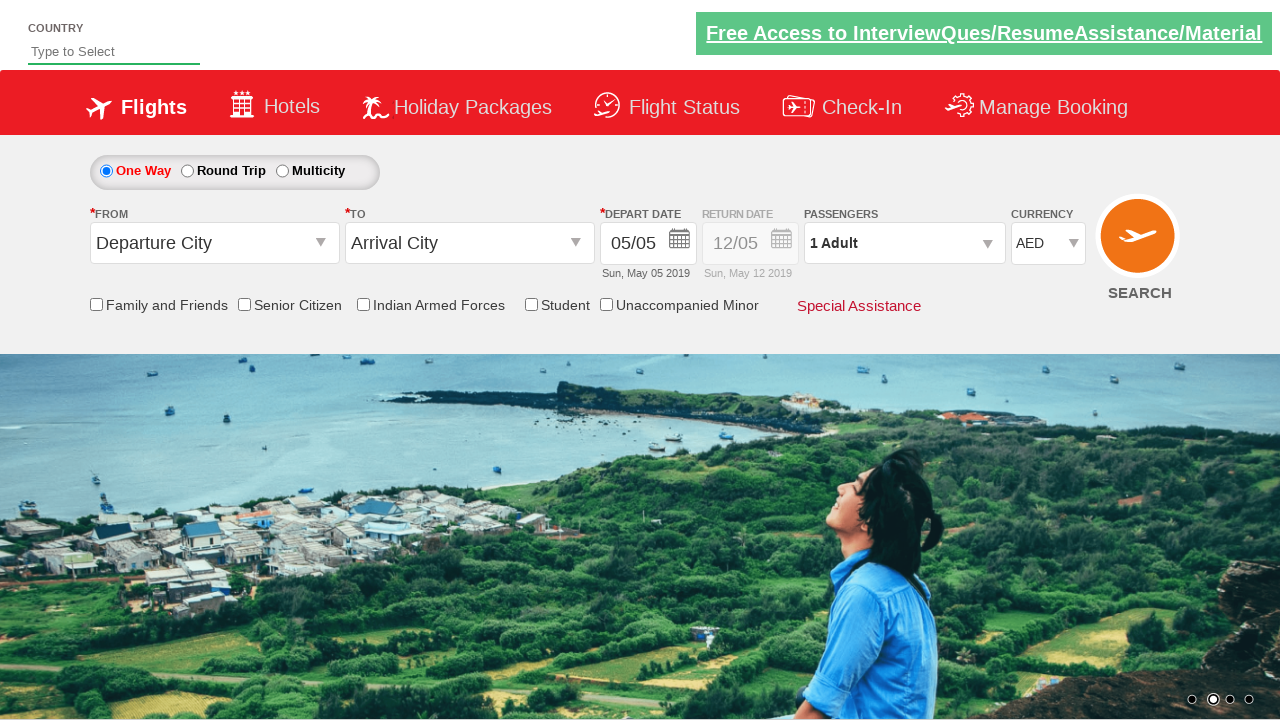

Selected currency dropdown option by visible text 'USD' on #ctl00_mainContent_DropDownListCurrency
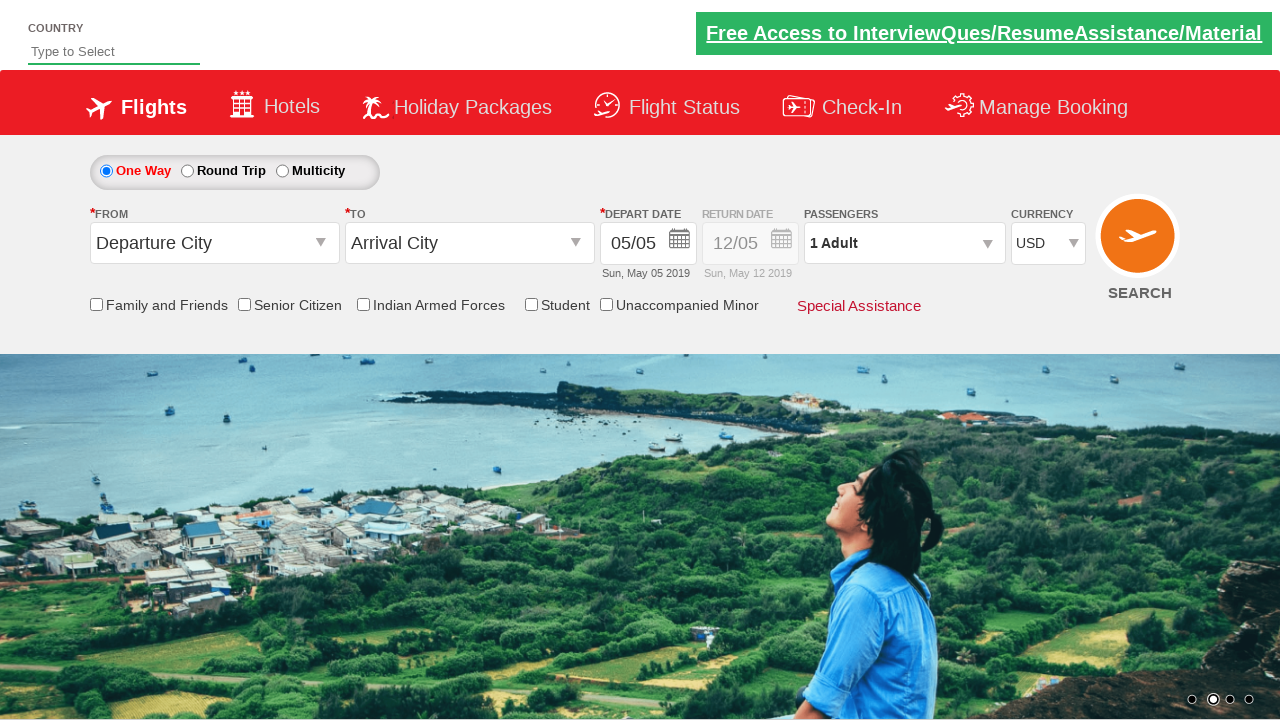

Selected currency dropdown option by value 'INR' on #ctl00_mainContent_DropDownListCurrency
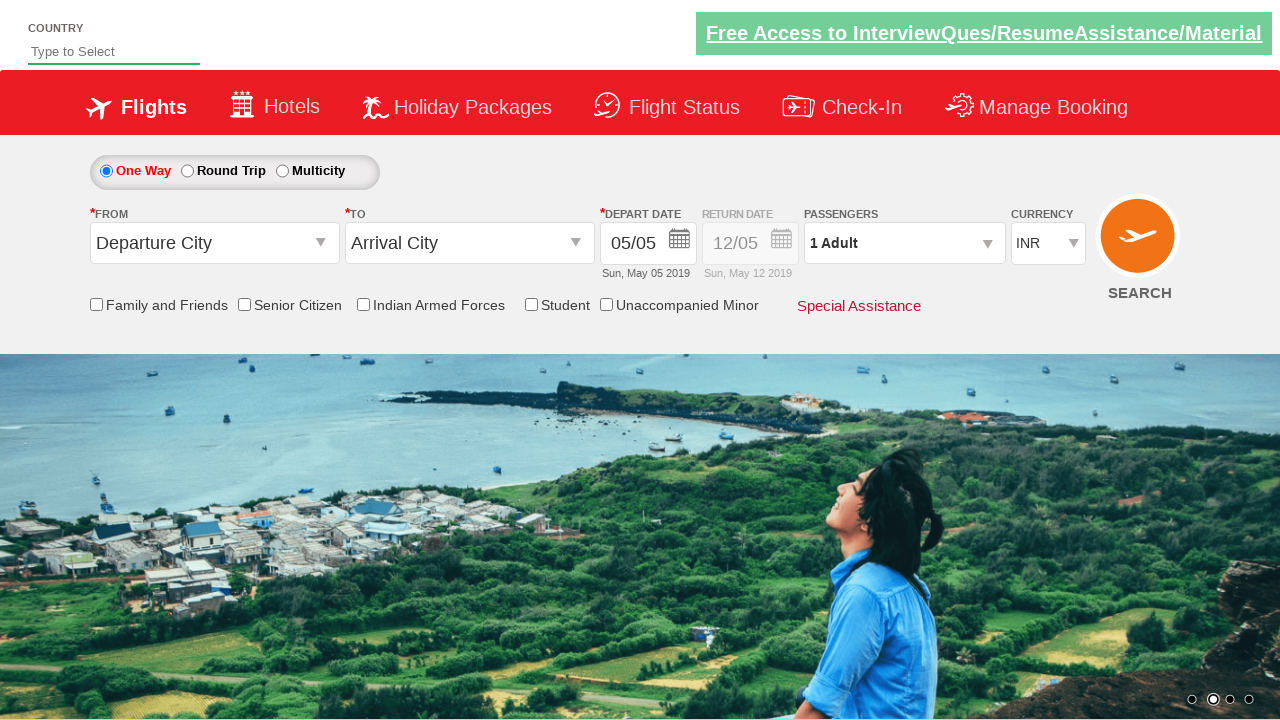

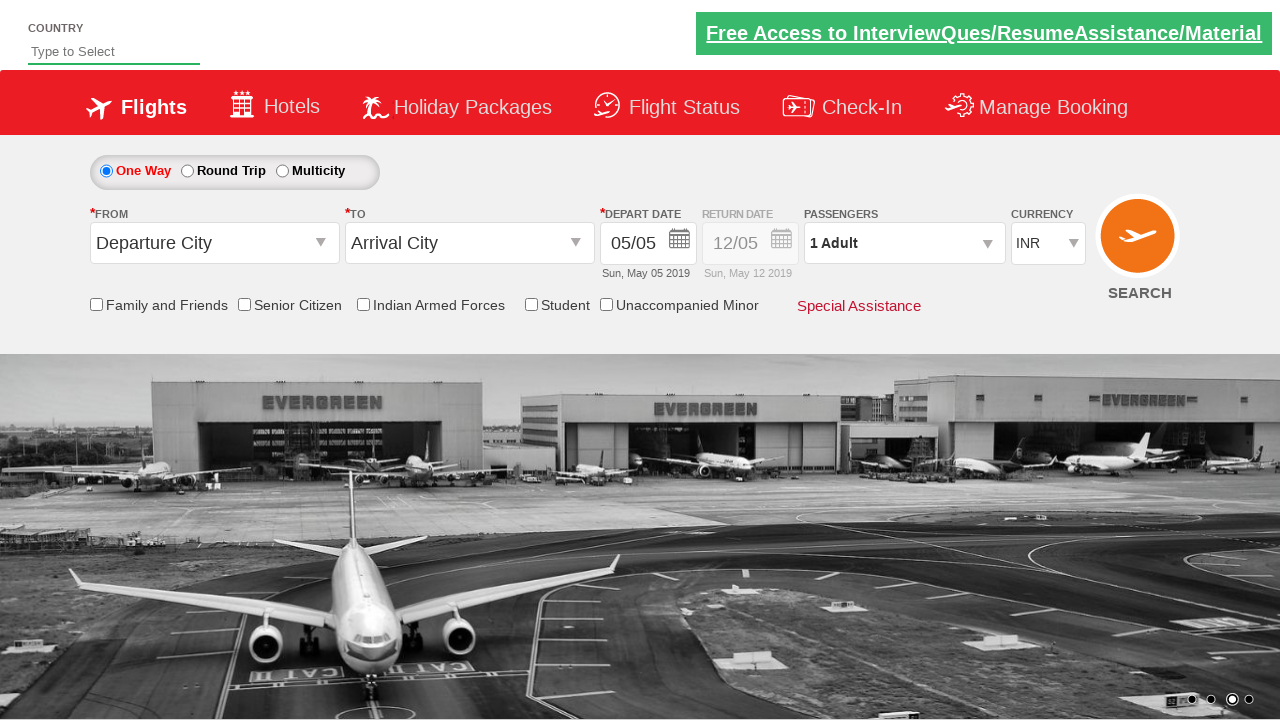